Tests modal dialog functionality by opening a modal and closing it using JavaScript execution

Starting URL: https://formy-project.herokuapp.com/modal

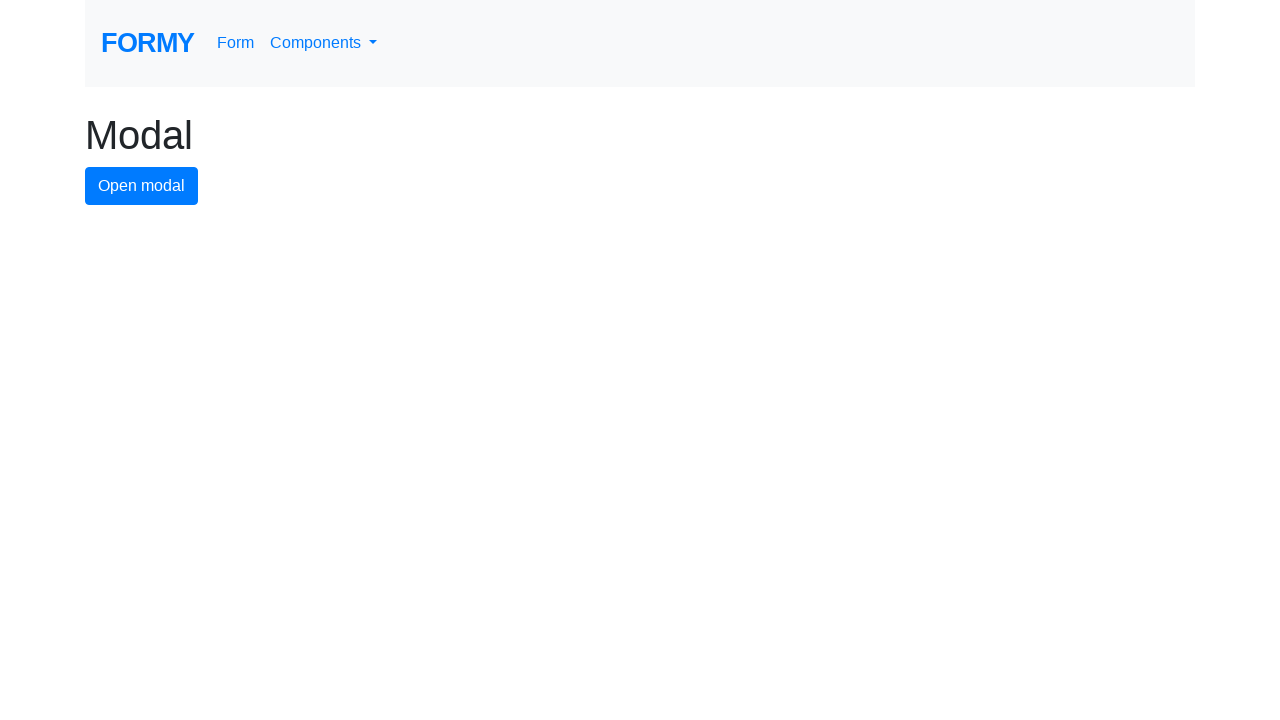

Clicked modal button to open the modal dialog at (142, 186) on #modal-button
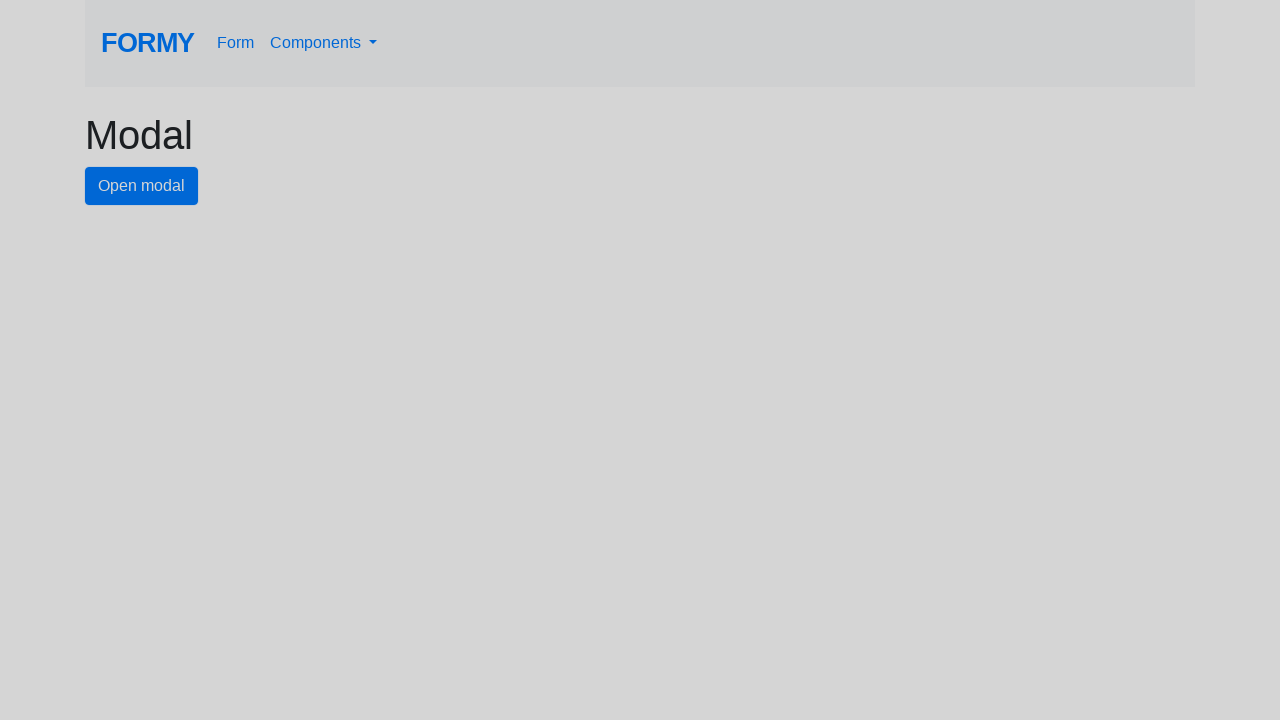

Modal dialog opened and close button is visible
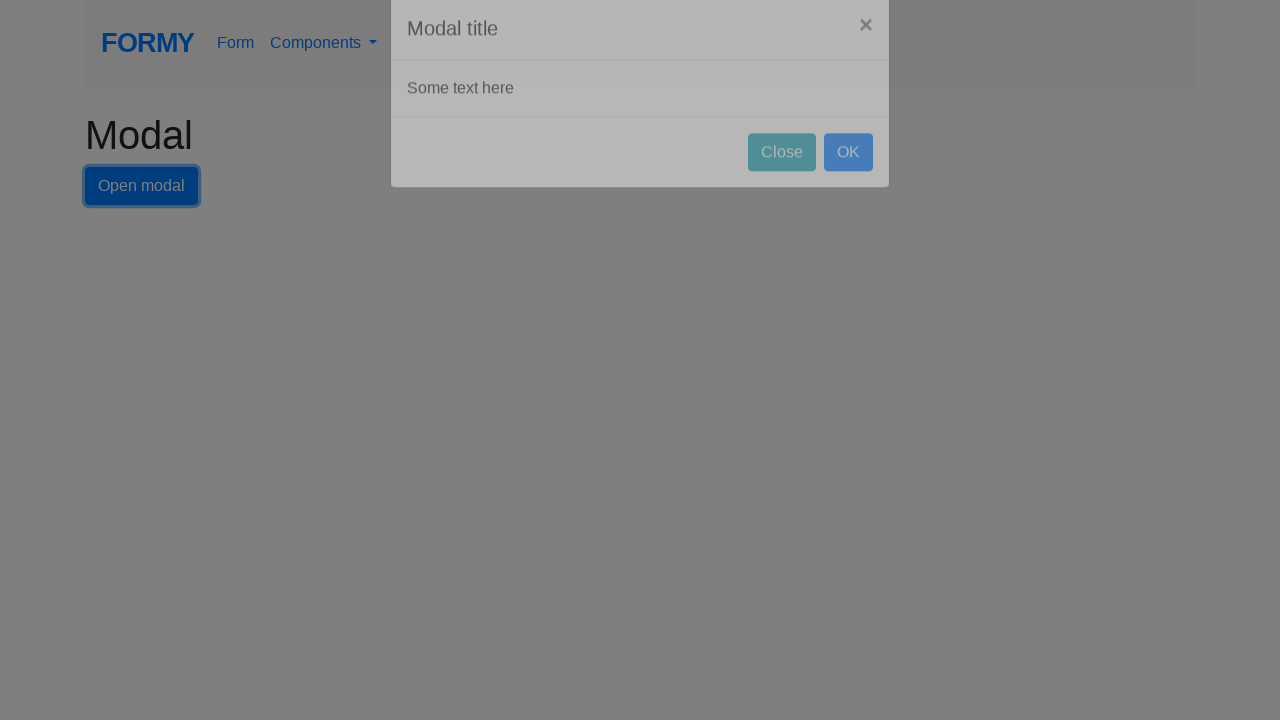

Executed JavaScript to click close button and close the modal
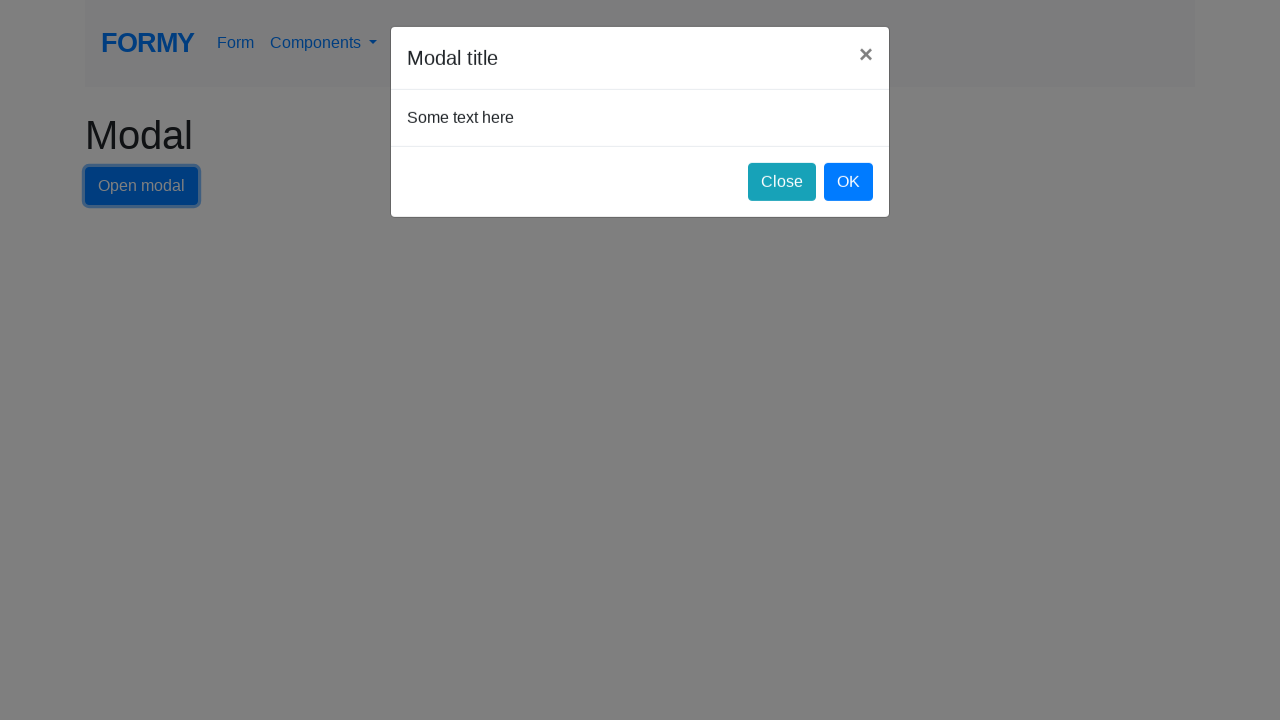

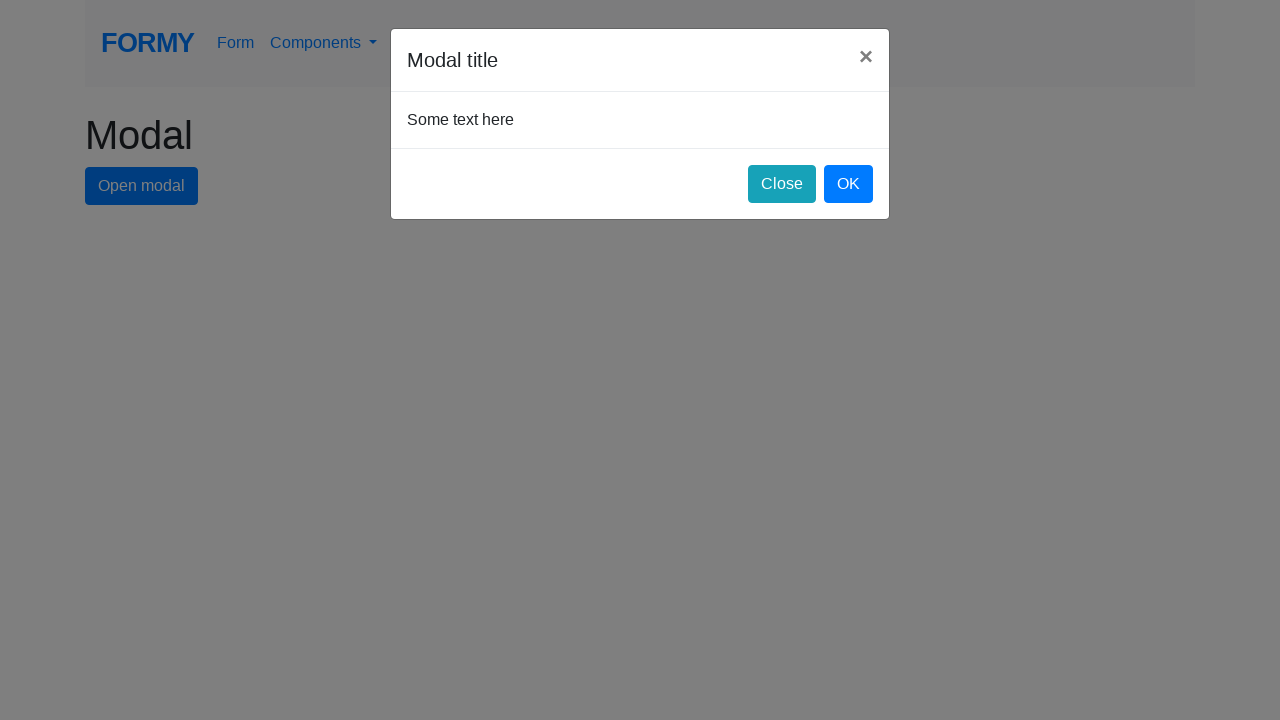